Tests the Playwright documentation site by clicking the "Get started" link and verifying the page title contains "Playwright"

Starting URL: https://playwright.dev

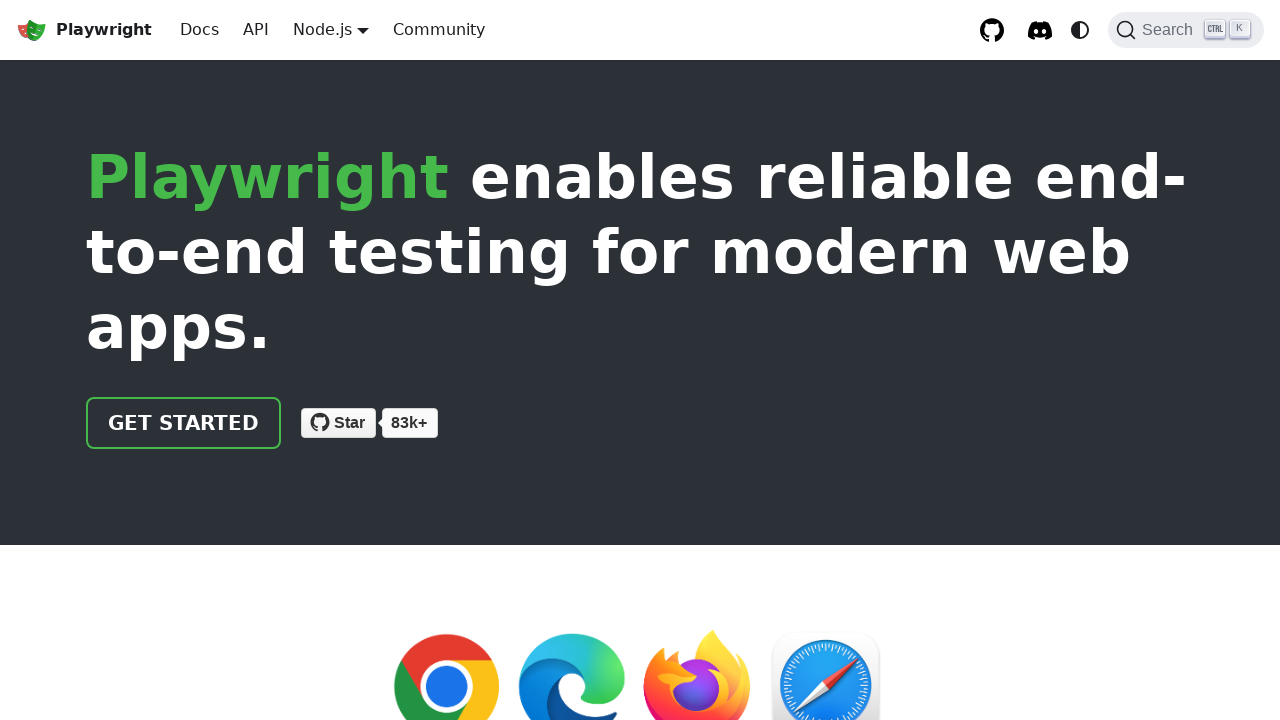

Clicked the 'Get started' link at (184, 423) on a:has-text('Get started')
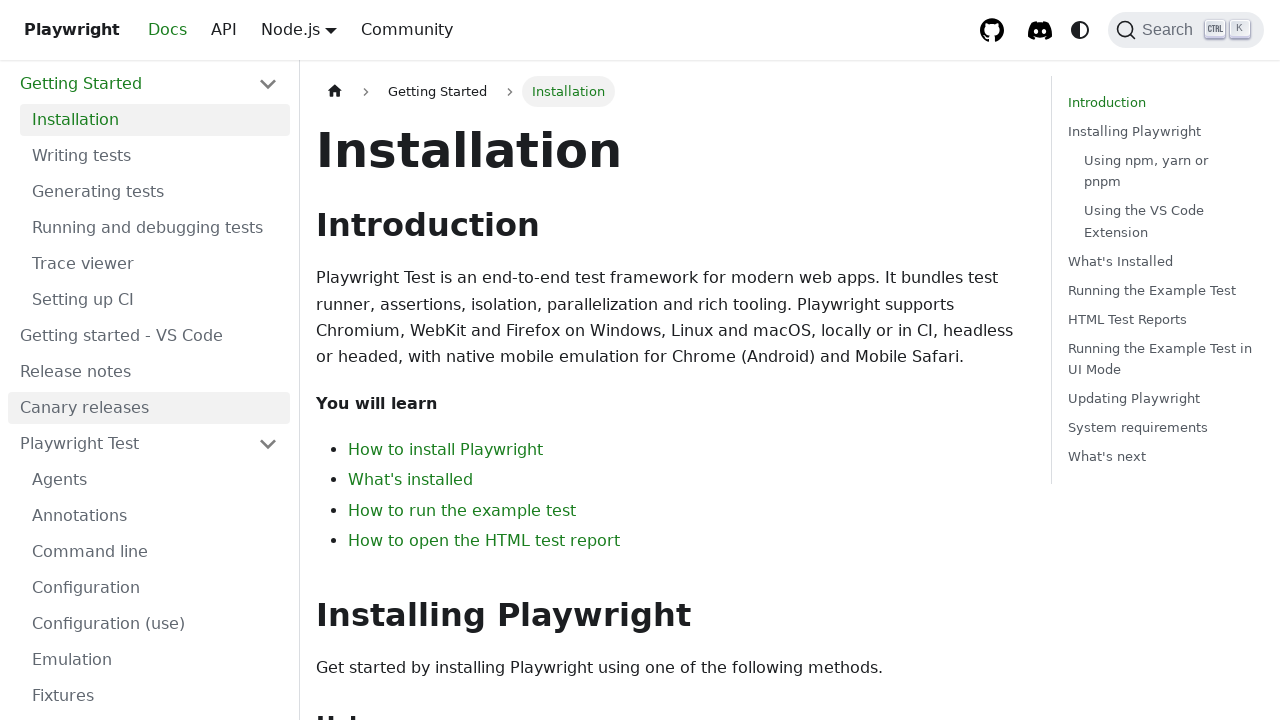

Verified page title contains 'Playwright'
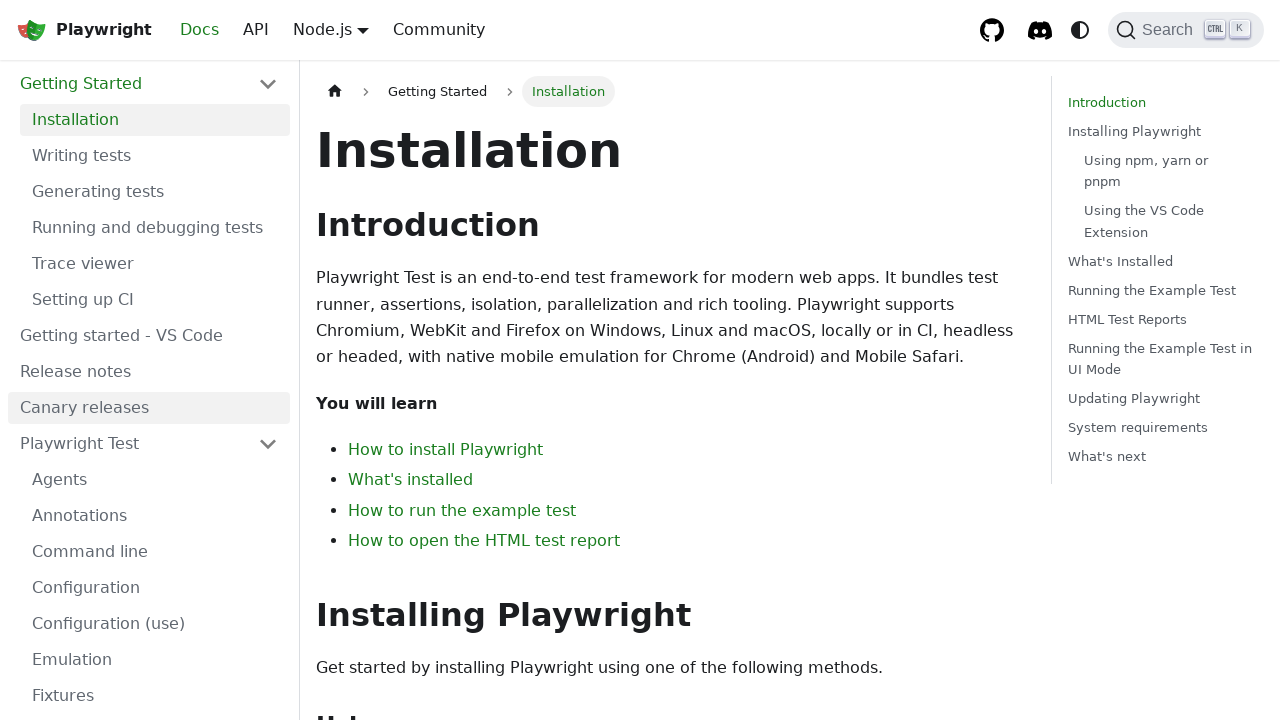

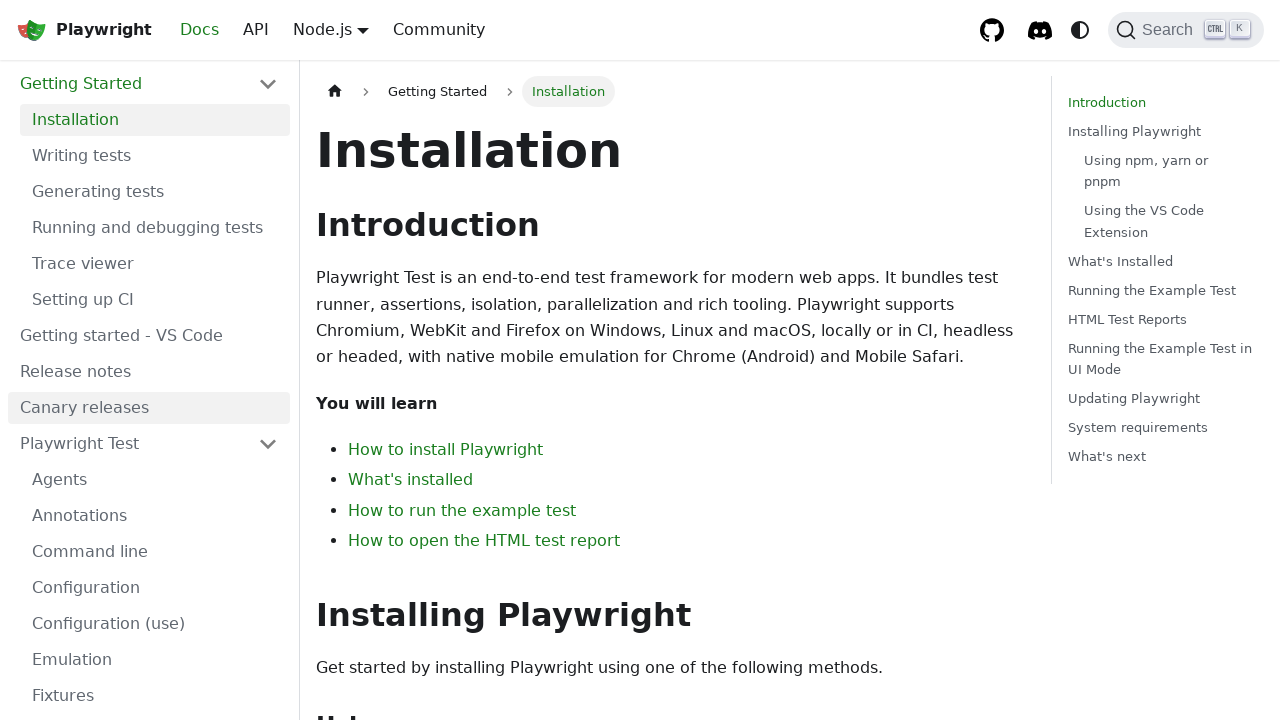